Navigates to Mars news page and waits for news content to load, verifying the presence of news articles

Starting URL: https://data-class-mars.s3.amazonaws.com/Mars/index.html

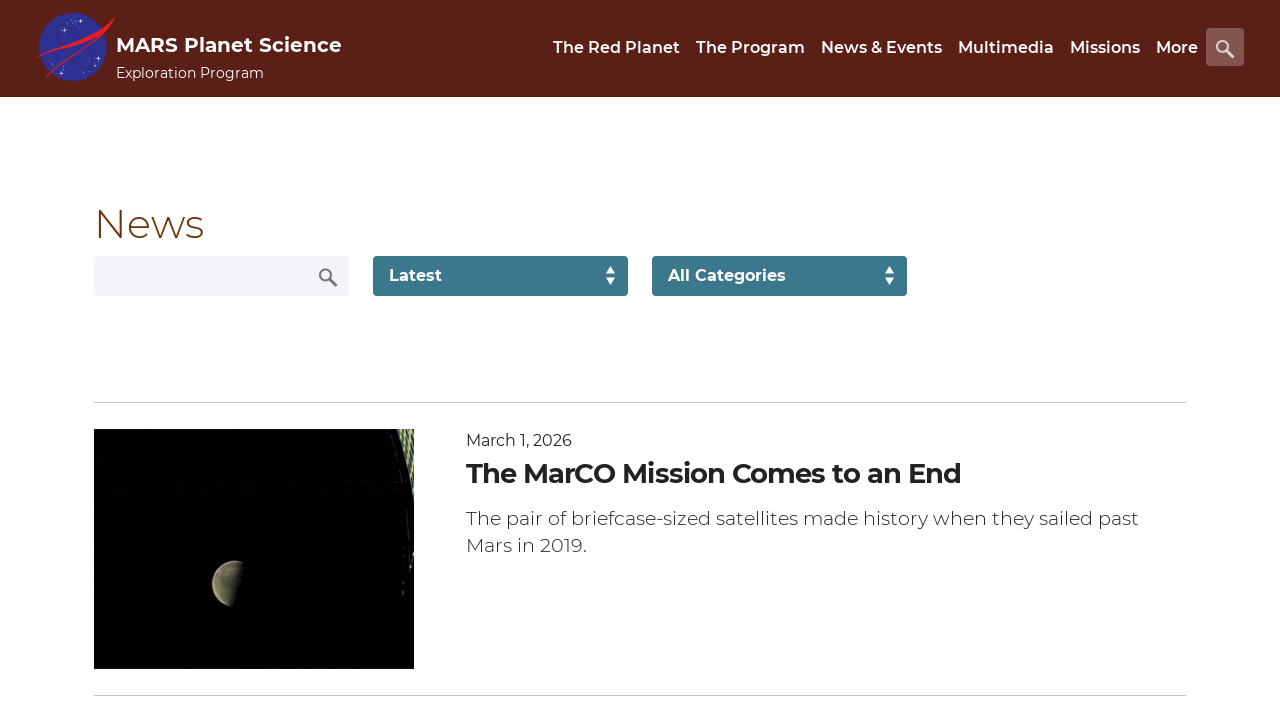

Waited for news content to load (div.list_text selector)
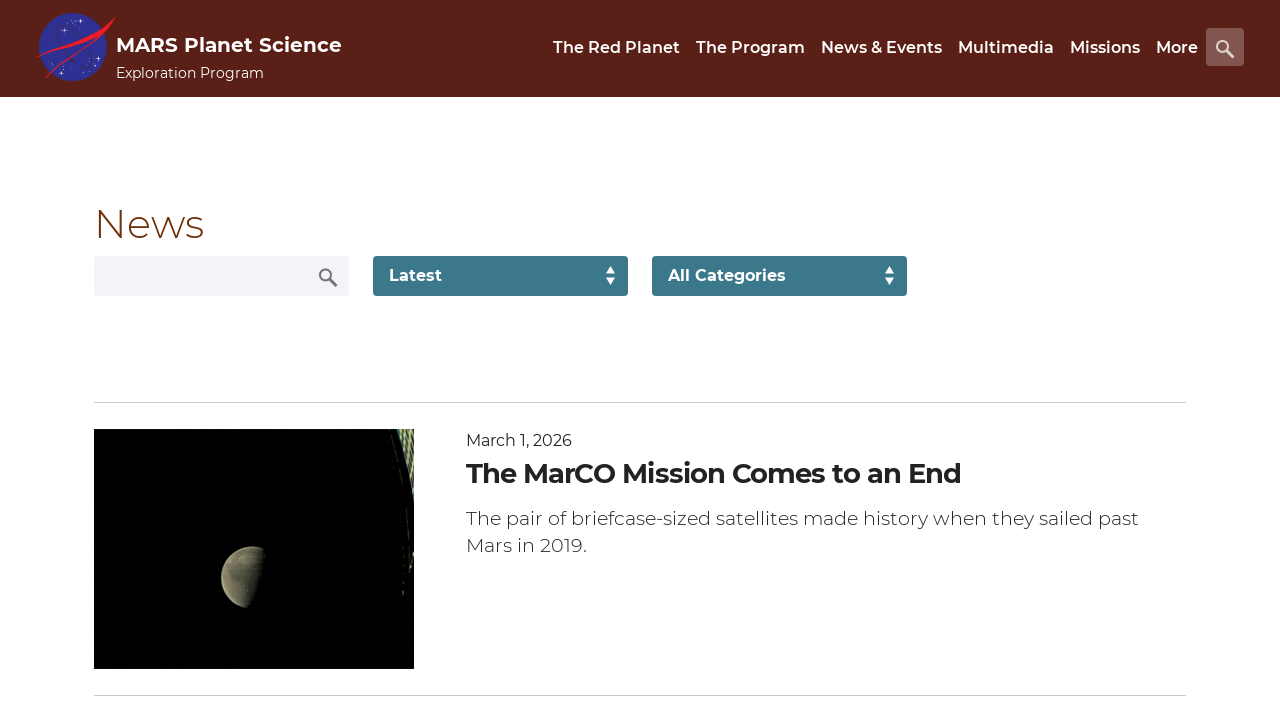

Verified content title is present (div.content_title selector)
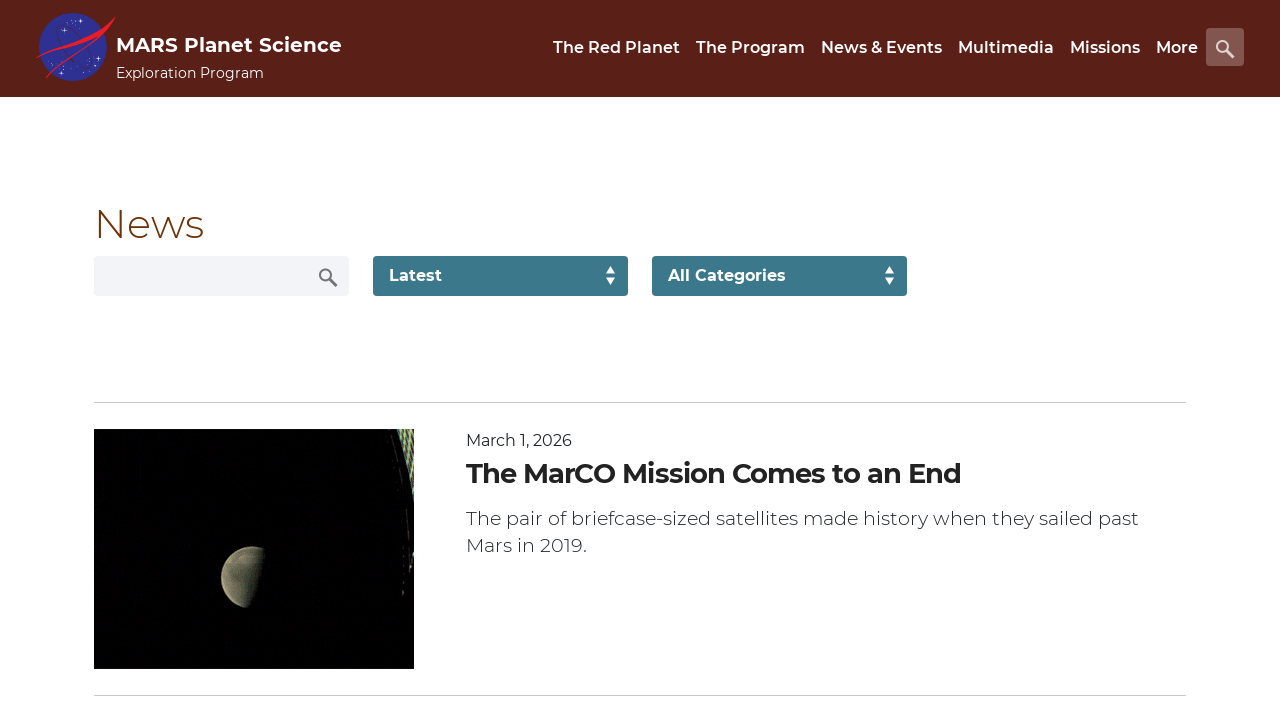

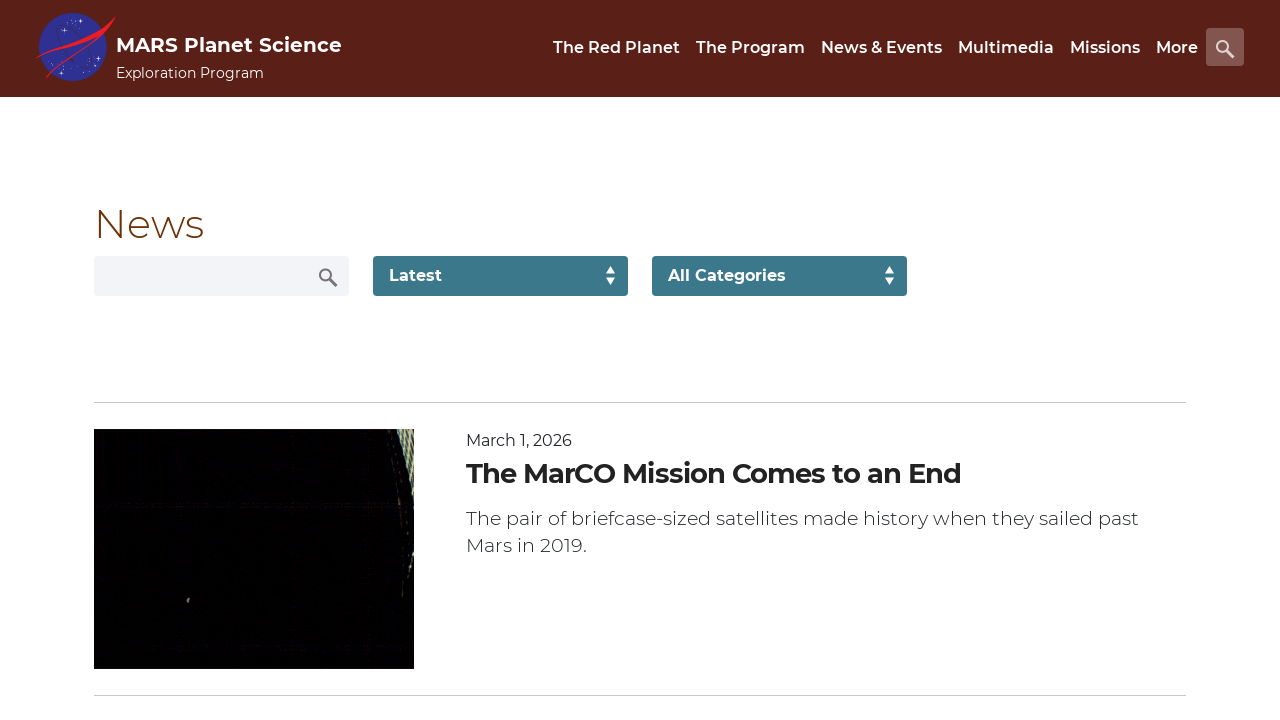